Tests browser window resizing functionality by navigating to a page and setting the browser window to a specific size (500x600 pixels).

Starting URL: https://login.live.com/

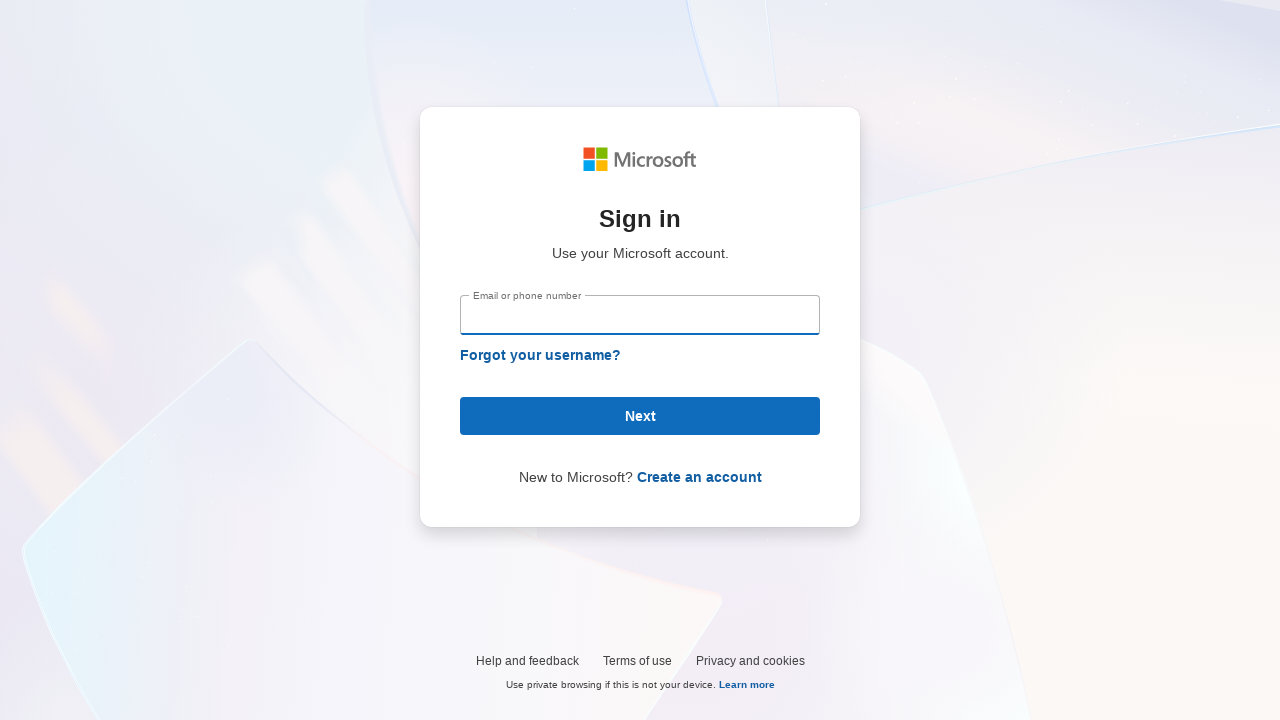

Set browser window size to 500x600 pixels
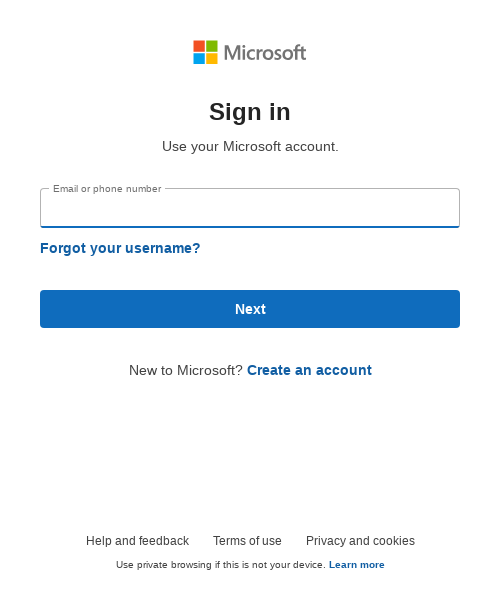

Waited 2 seconds to observe the resized window
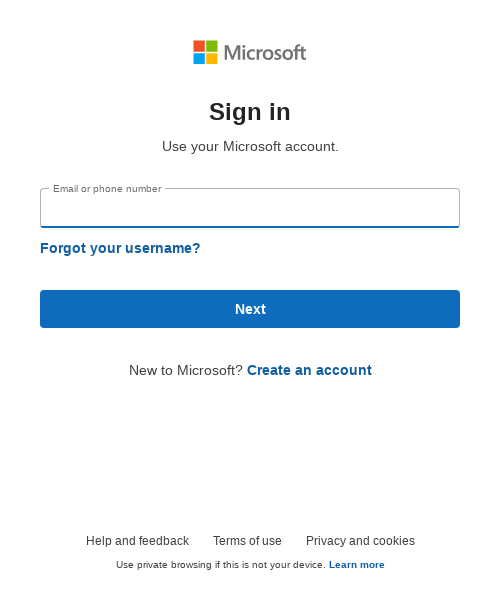

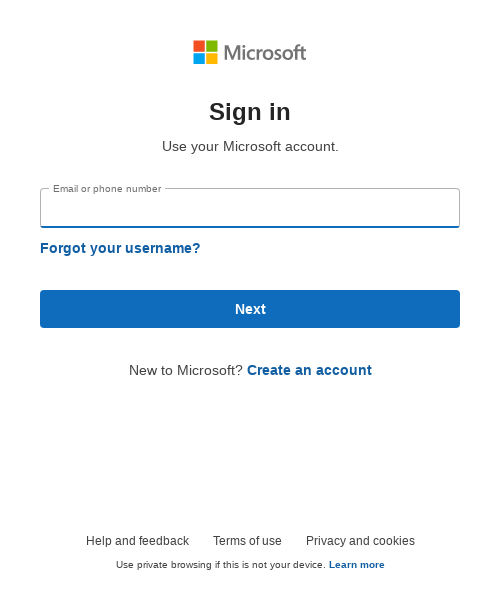